Demonstrates finding elements by CSS class names using both XPath and CSS selectors, including elements with multiple classes.

Starting URL: https://kristinek.github.io/site/examples/locators

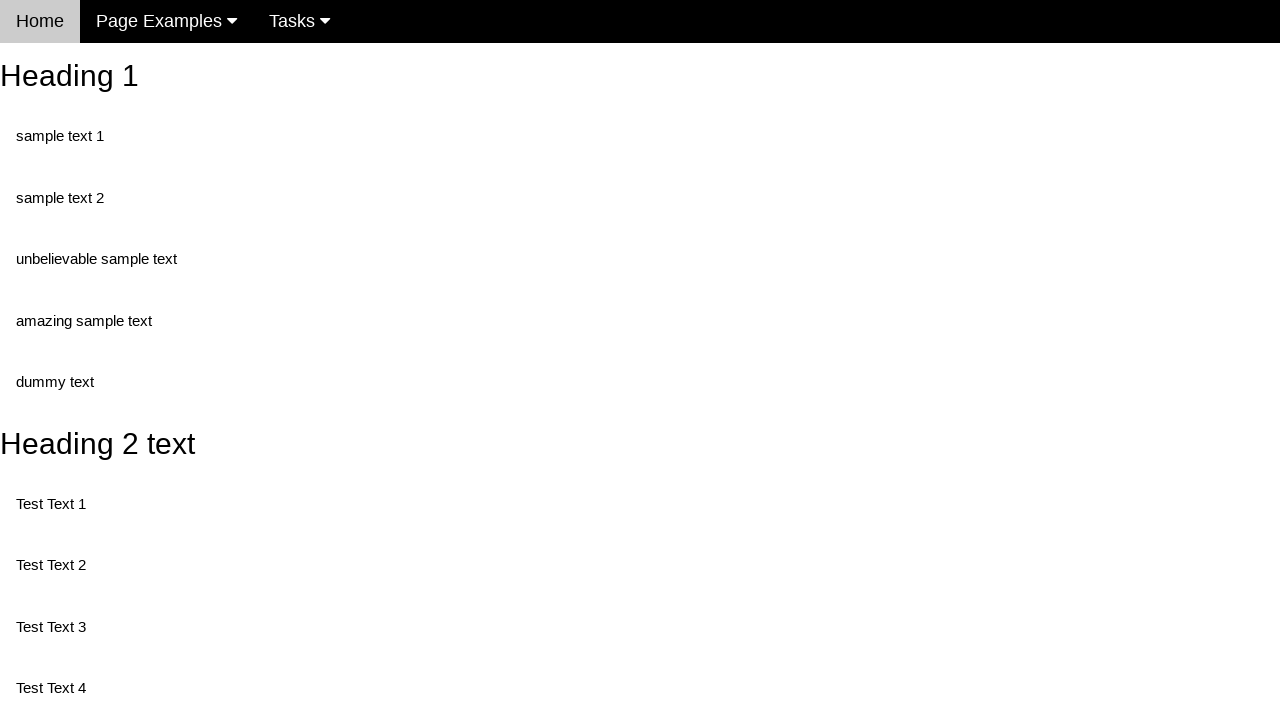

Navigated to locators example page
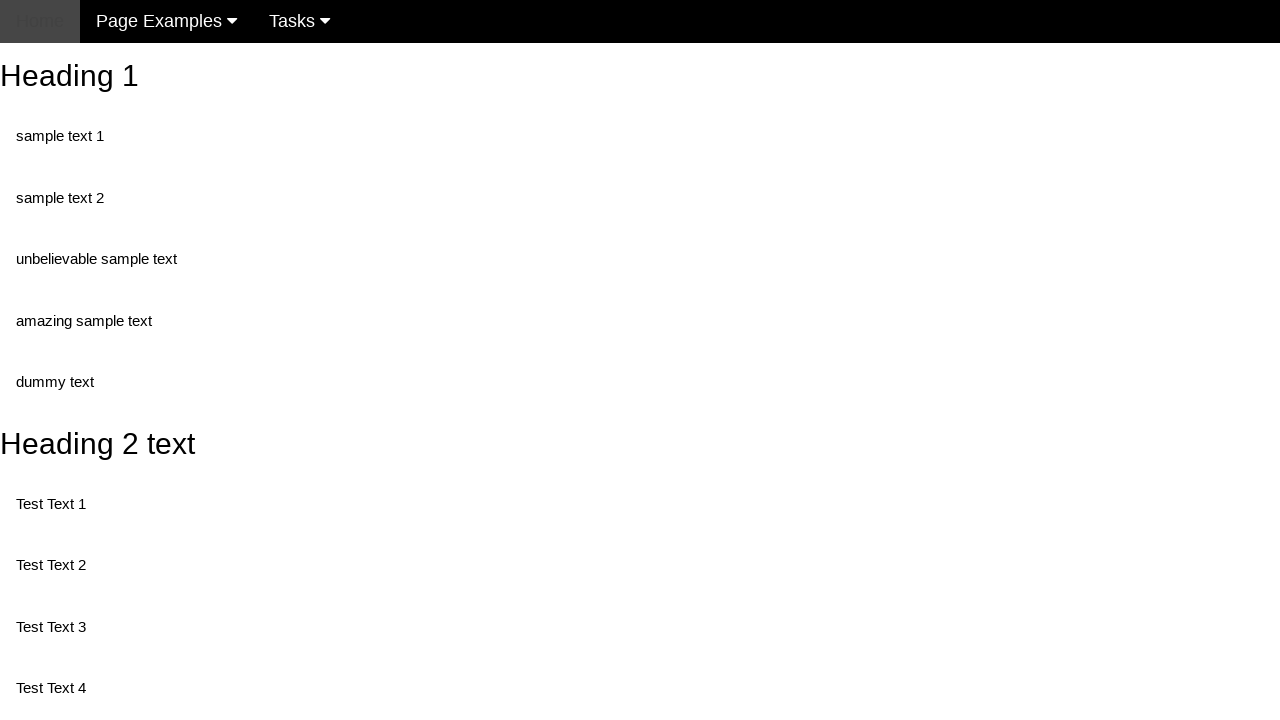

Found first element with 'text' class using XPath
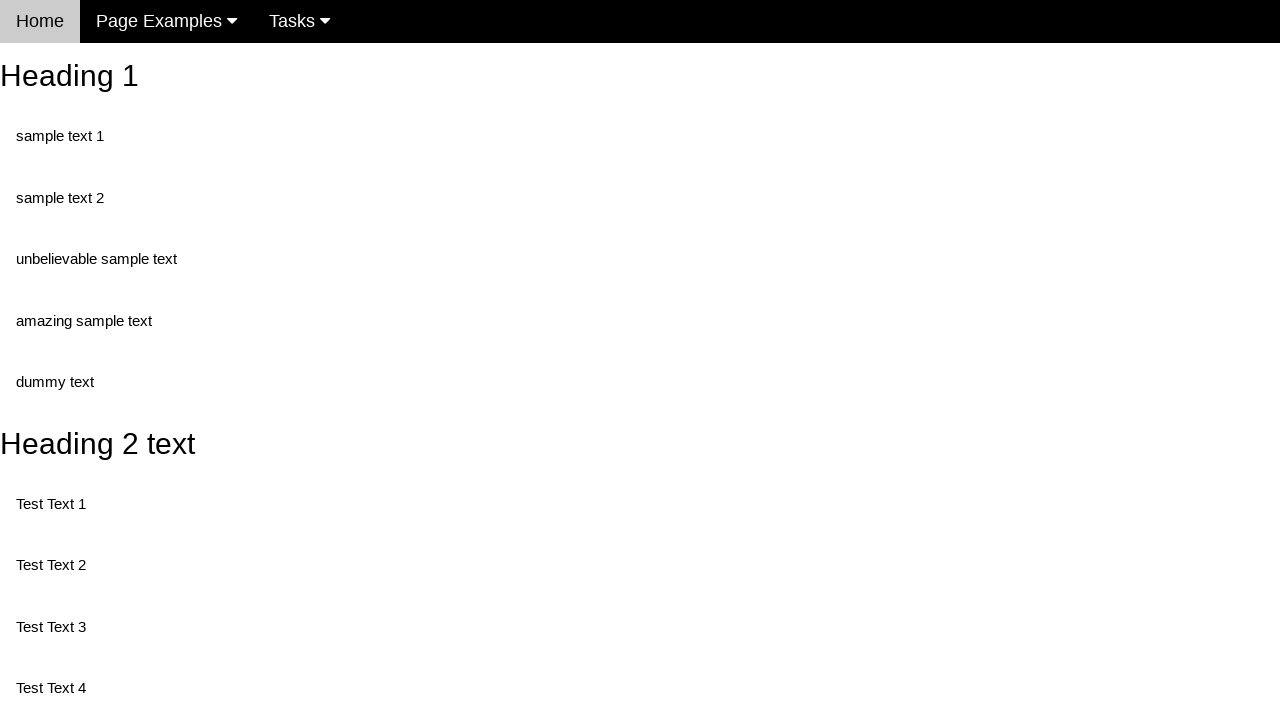

Found element with both 'text' and 'unbelievable' classes using XPath
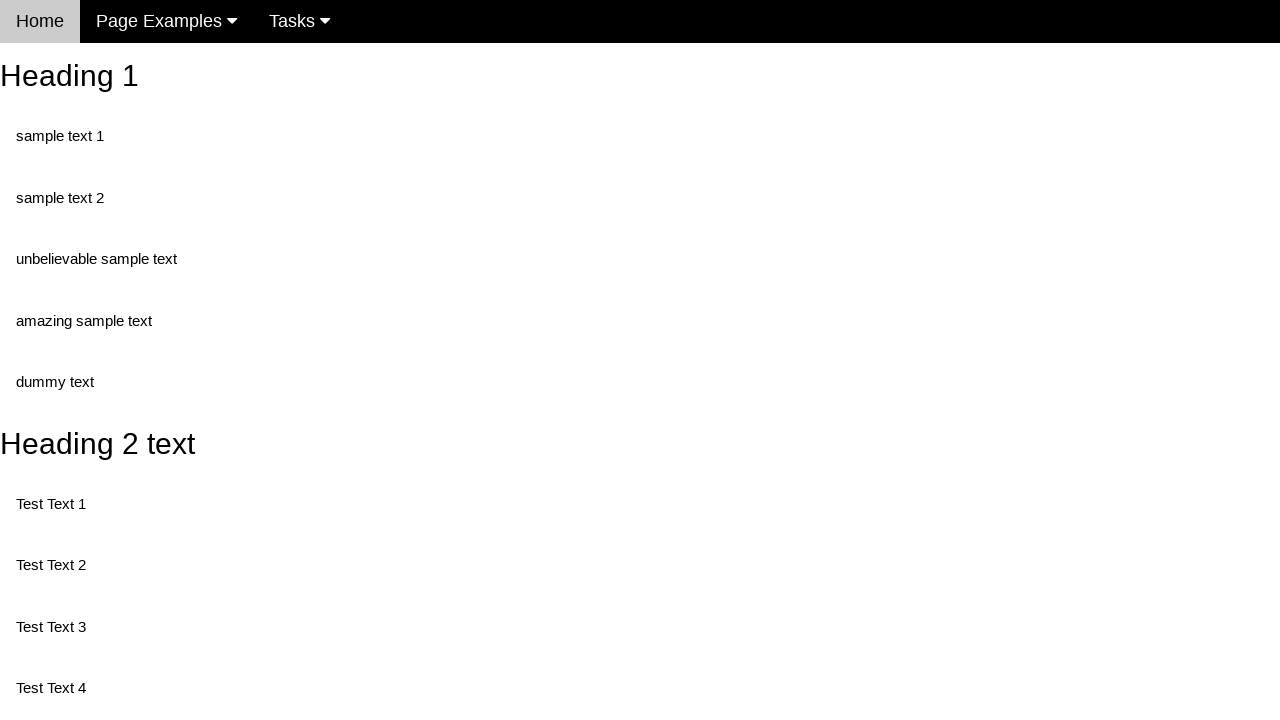

Found first element with 'text' class using CSS selector
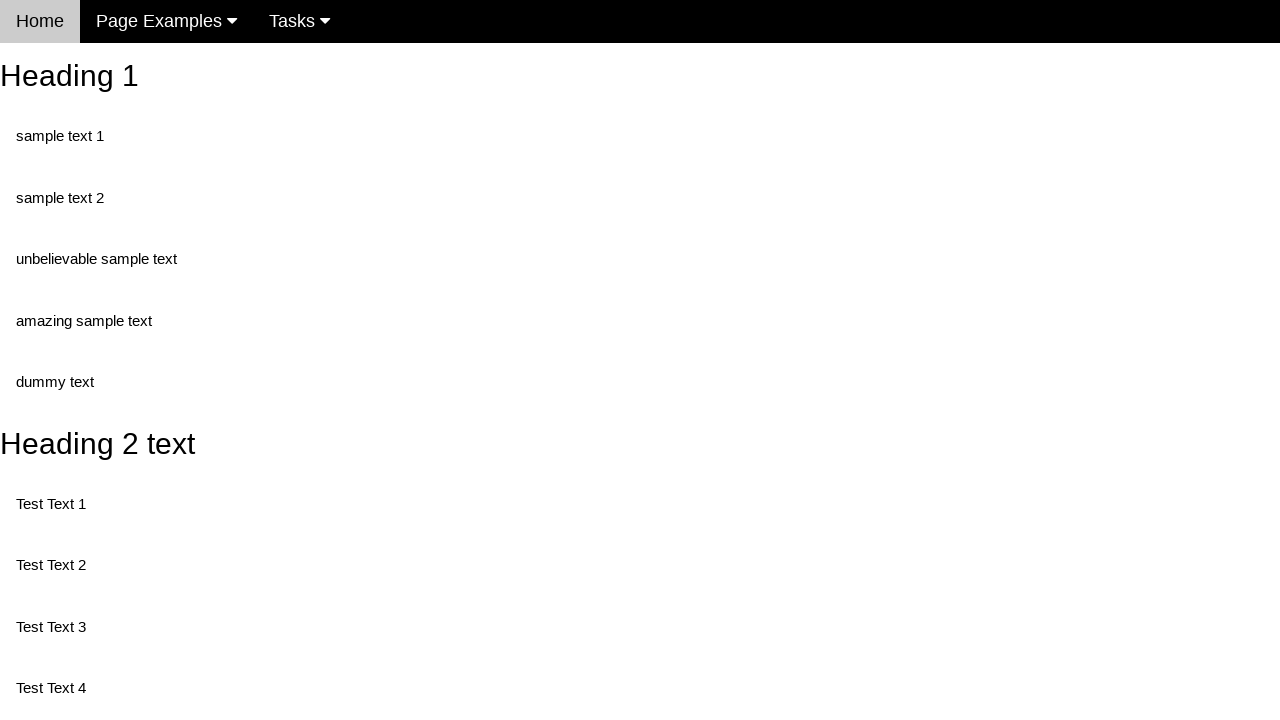

Found element with 'text' and 'unbelievable' classes using CSS selector
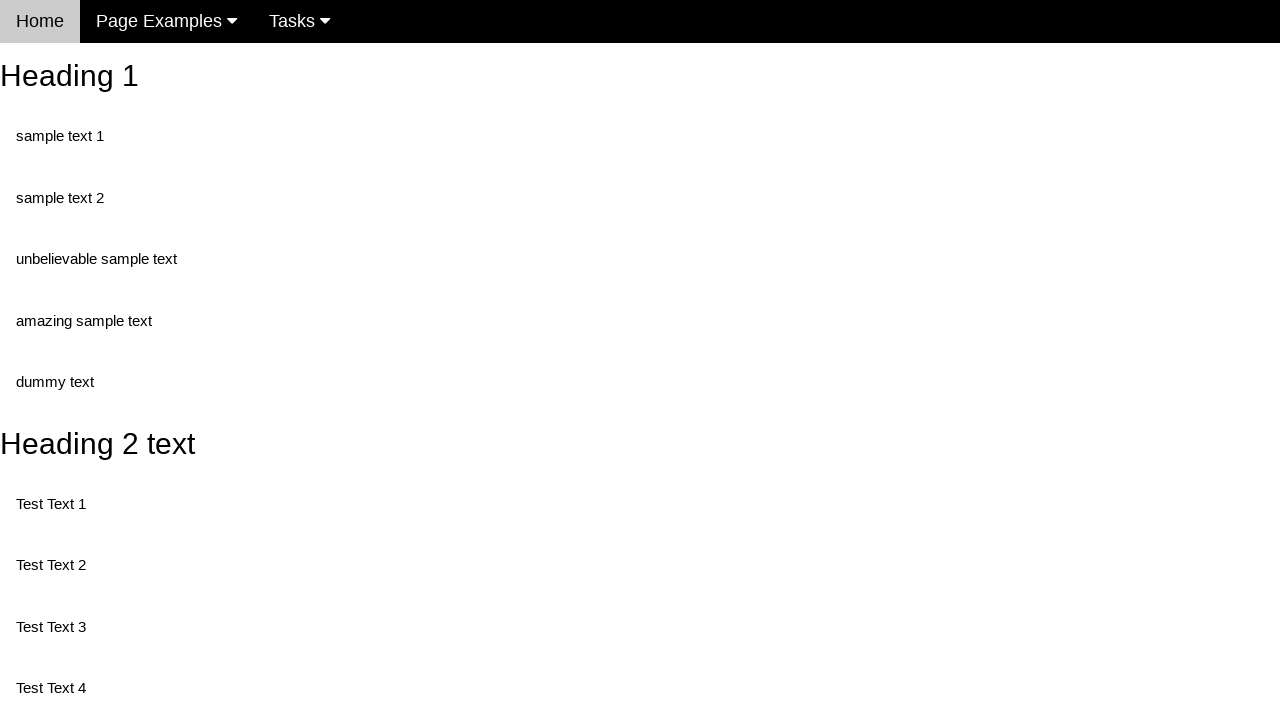

Found element with 'unbelievable' and 'text' classes in reverse order using CSS selector
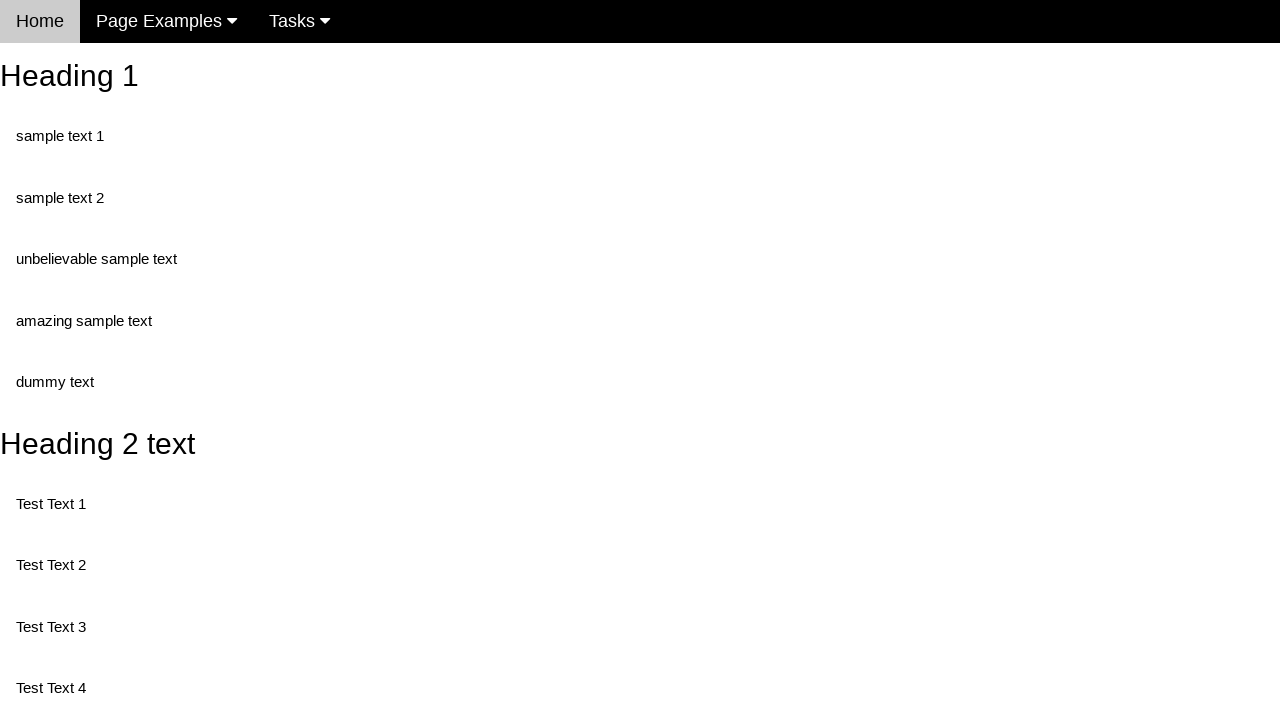

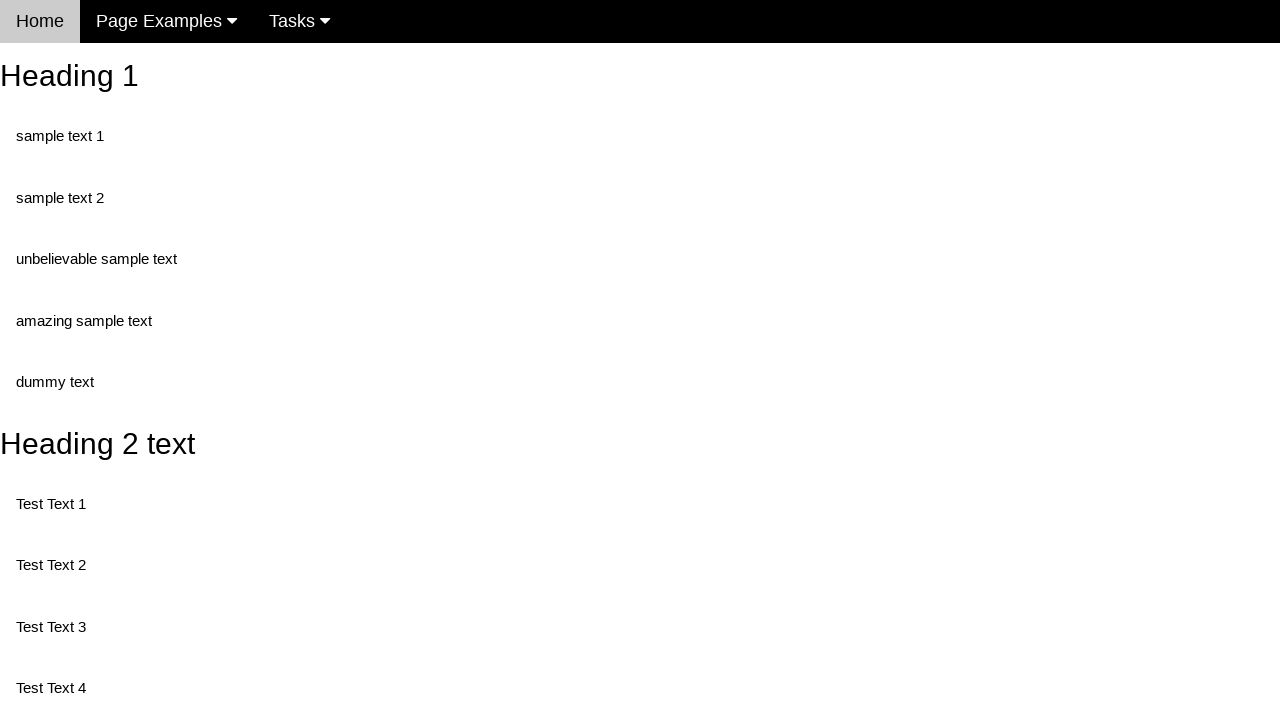